Navigates to MetroCuadrado (a Colombian real estate website) and verifies the page loads successfully.

Starting URL: https://www.metrocuadrado.com/

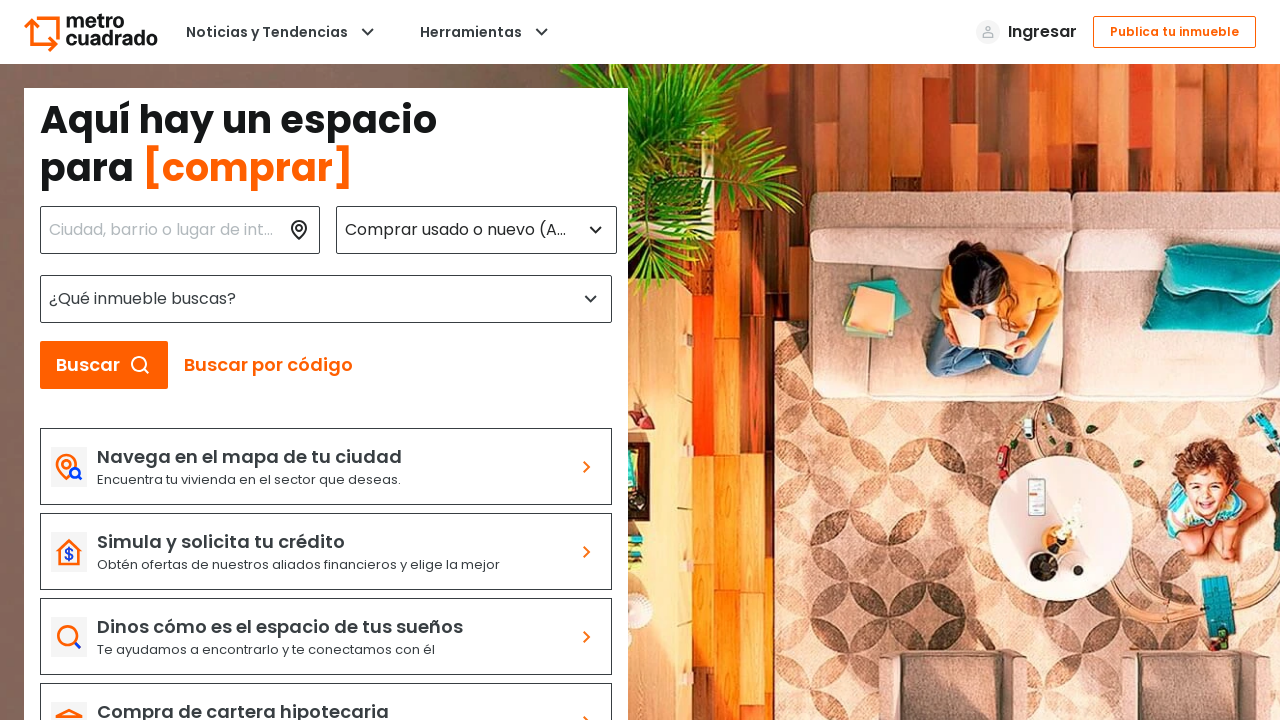

Waited for page DOM content to load
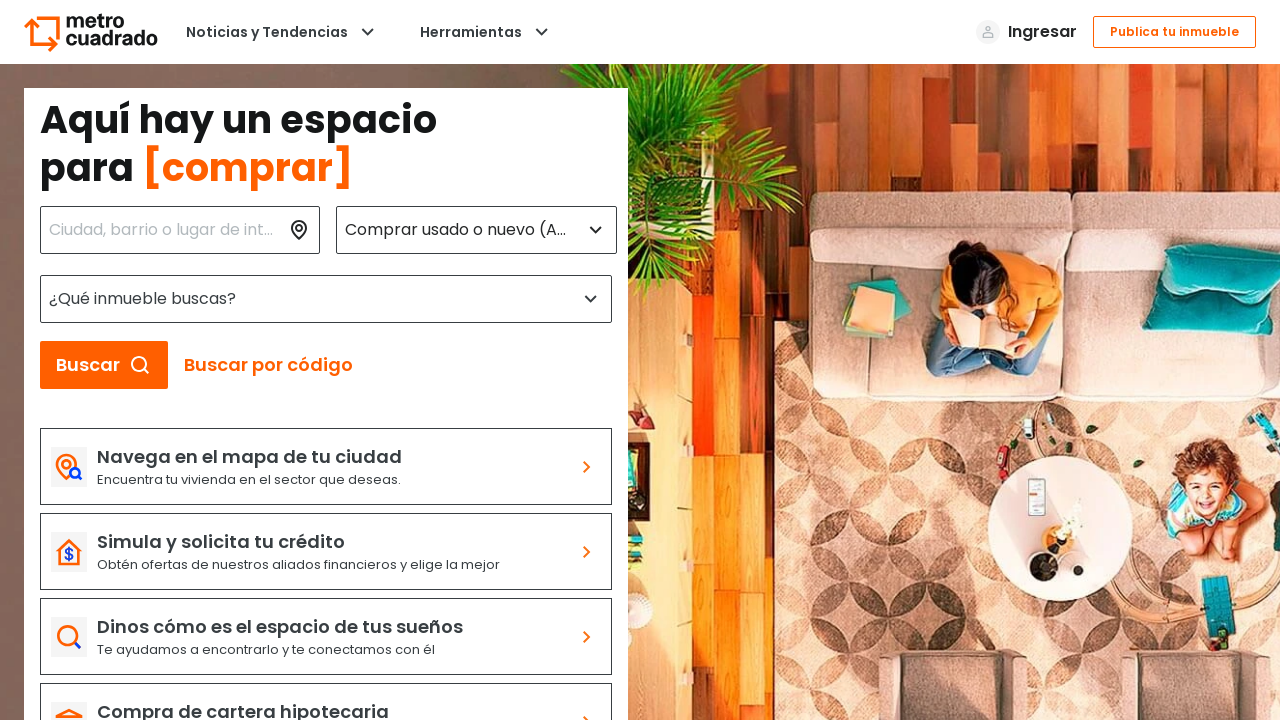

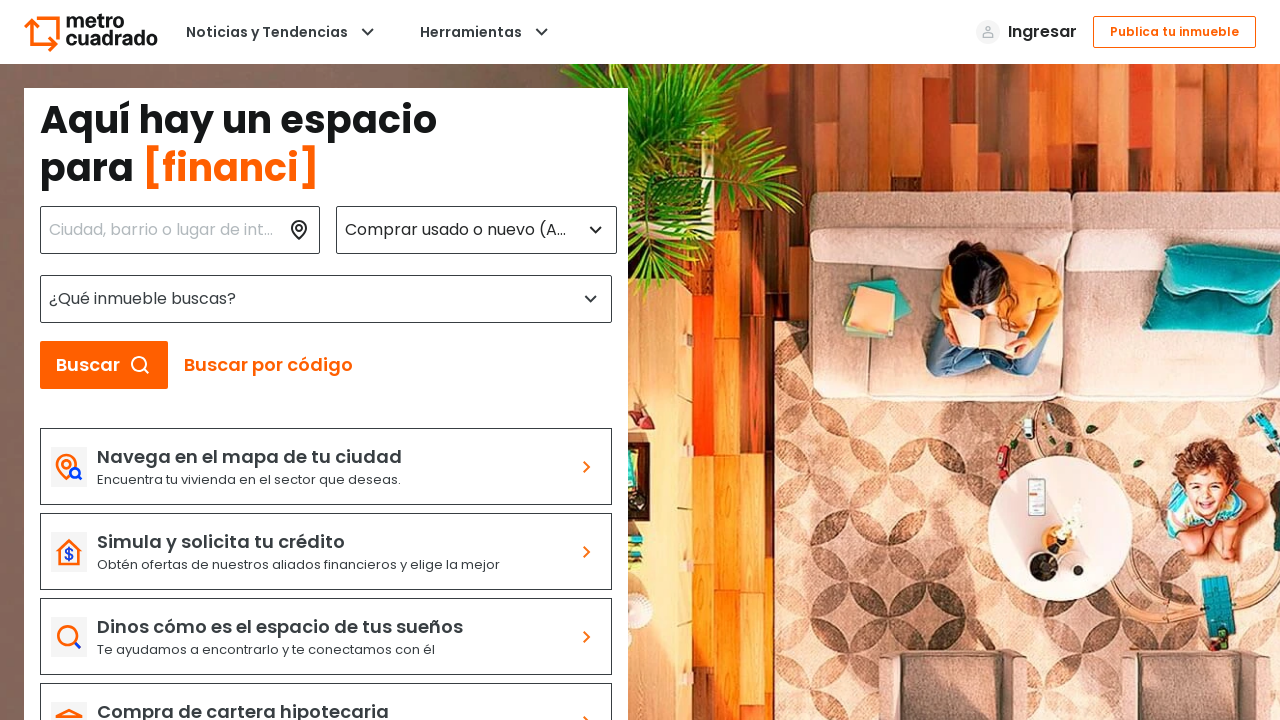